Tests iframe handling by switching between frames, clicking buttons inside iframes, and navigating frame hierarchy including nested frames.

Starting URL: https://www.leafground.com/frame.xhtml

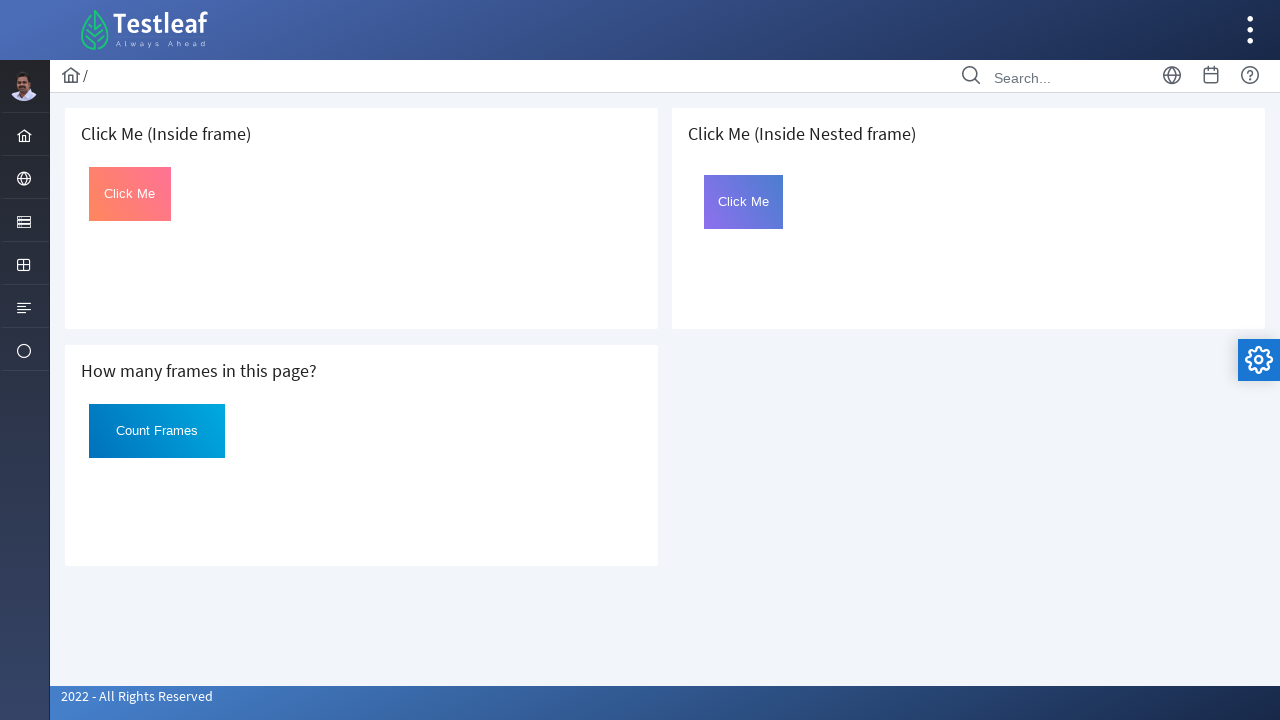

Switched to first iframe and clicked button with ID 'Click' at (130, 194) on iframe >> nth=0 >> internal:control=enter-frame >> #Click
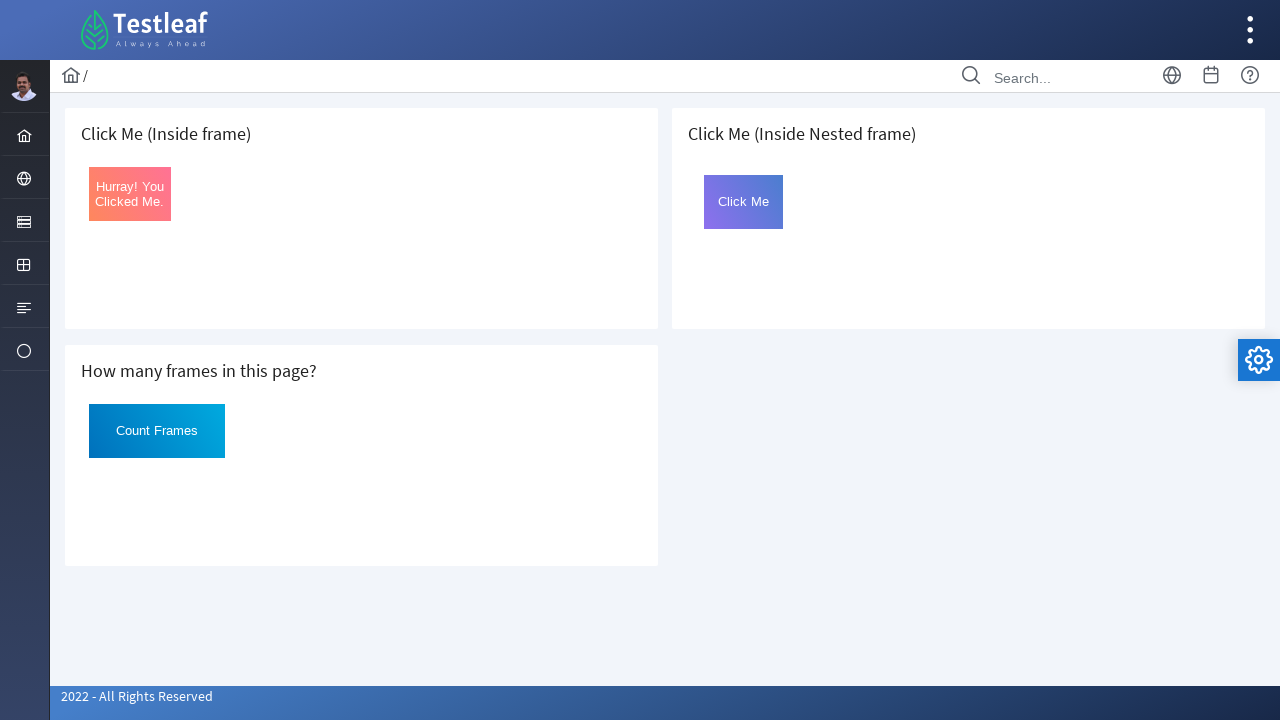

Retrieved iframe count: 3 iframes found on page
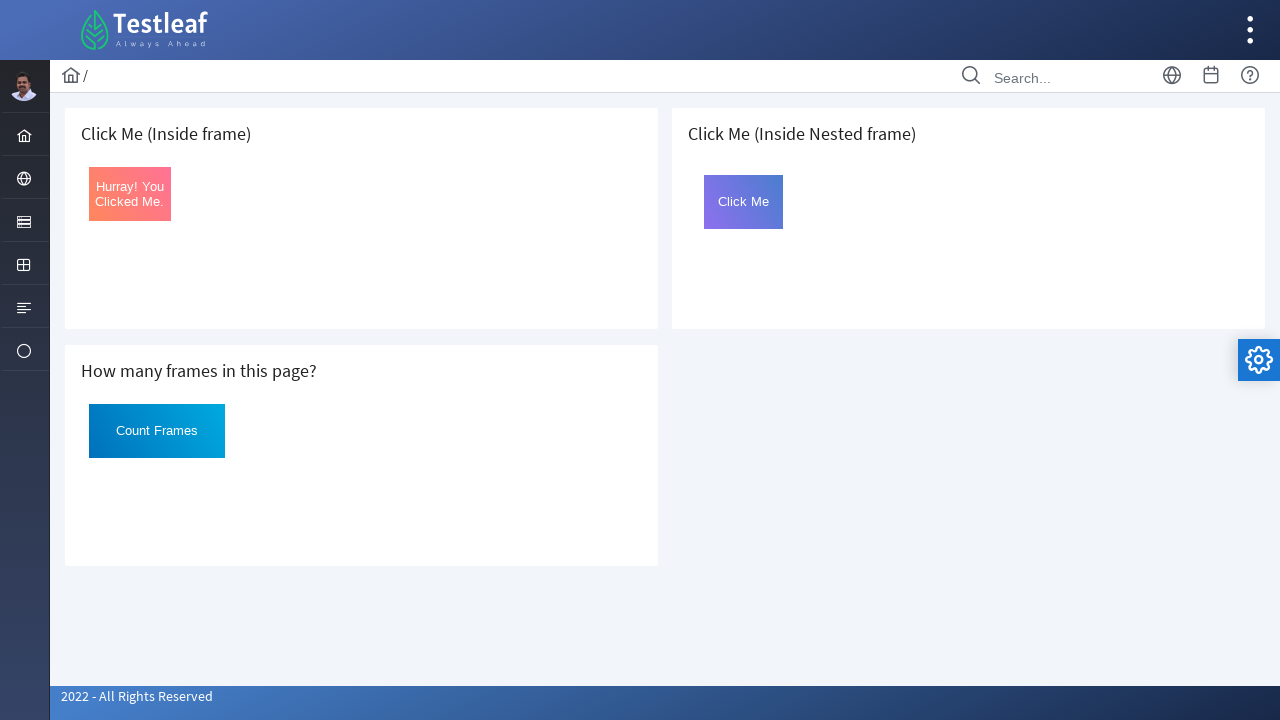

Selected third iframe (index 2)
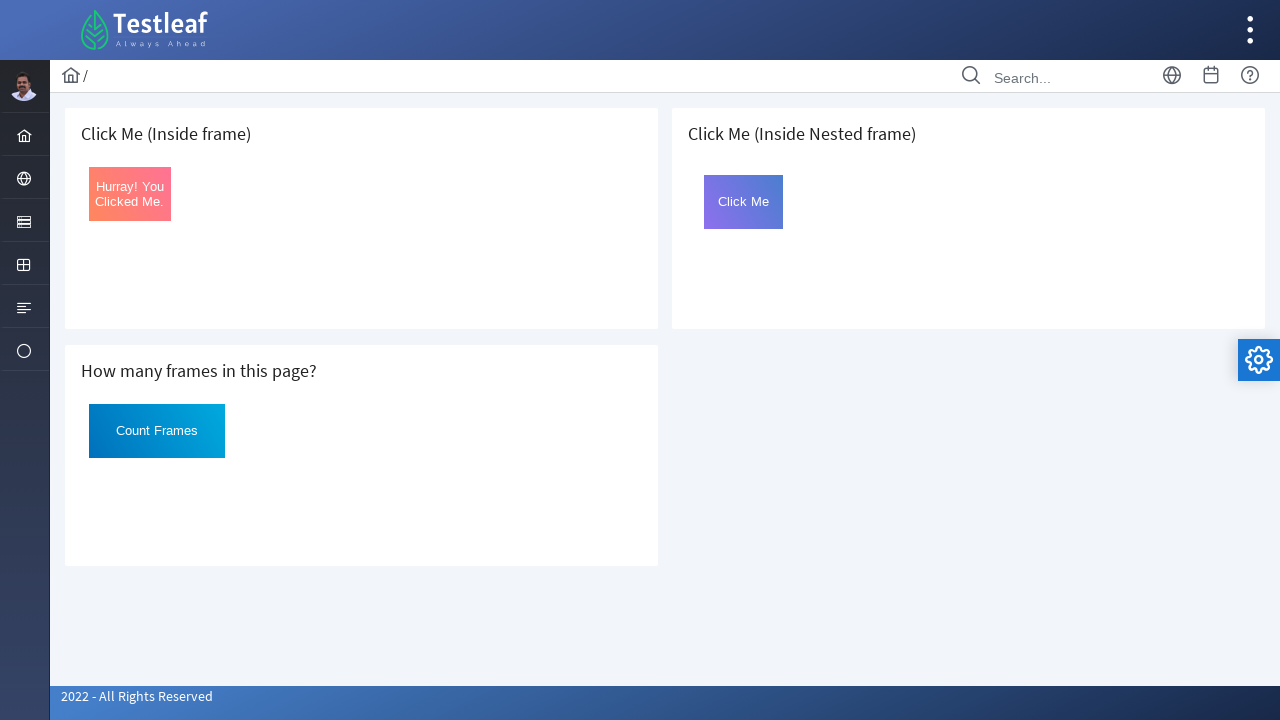

Located nested iframe with name 'frame2' inside third iframe
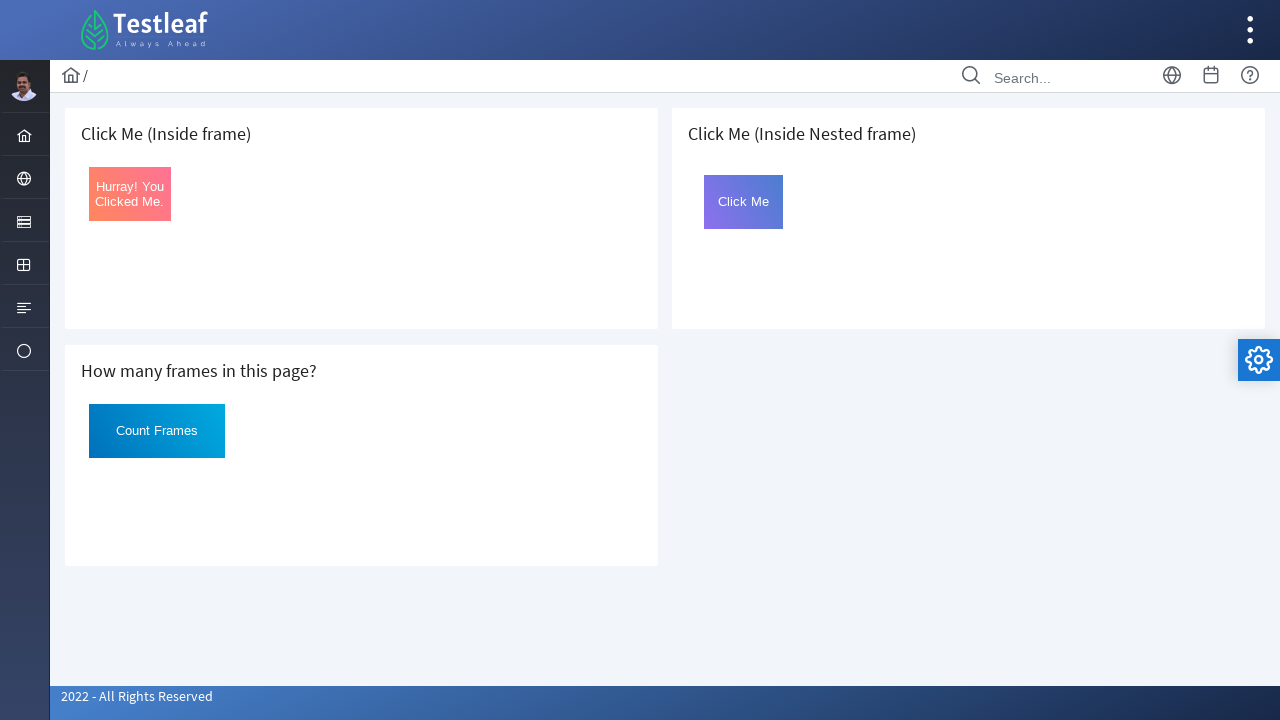

Clicked button with ID 'Click' in nested frame 'frame2' at (744, 202) on iframe >> nth=2 >> internal:control=enter-frame >> iframe[name='frame2'] >> inte
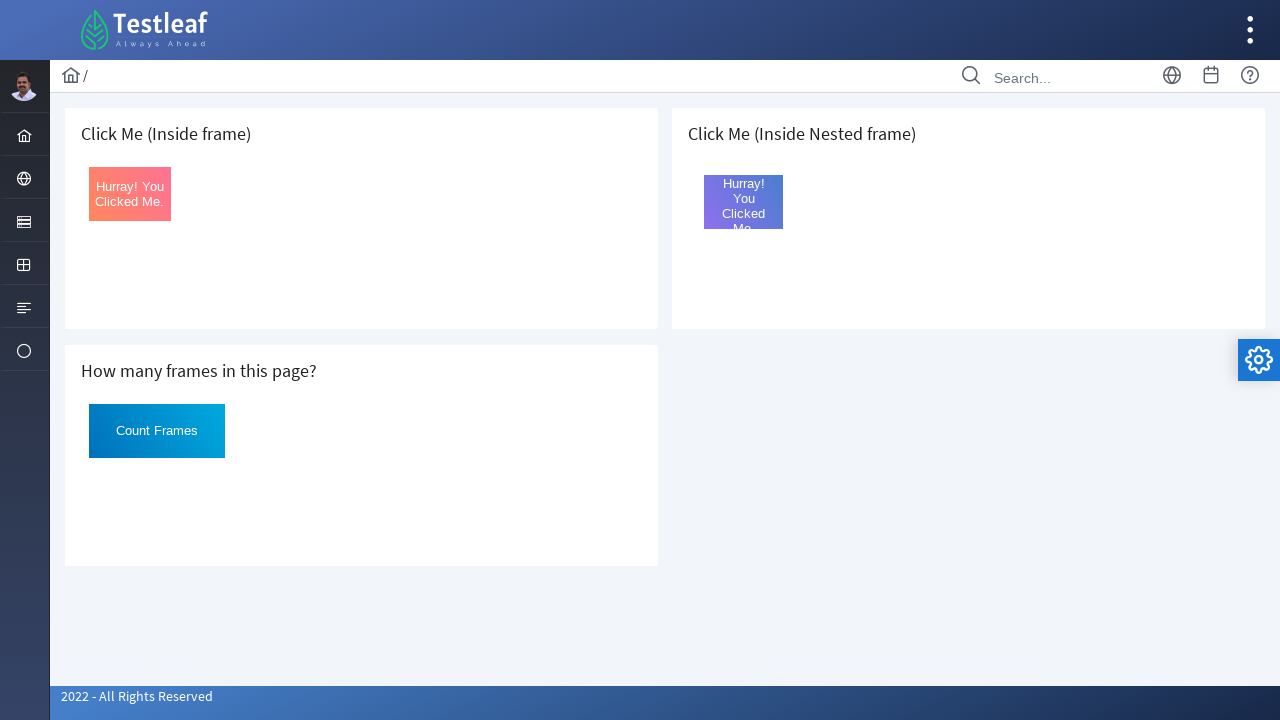

Retrieved current URL: https://www.leafground.com/frame.xhtml
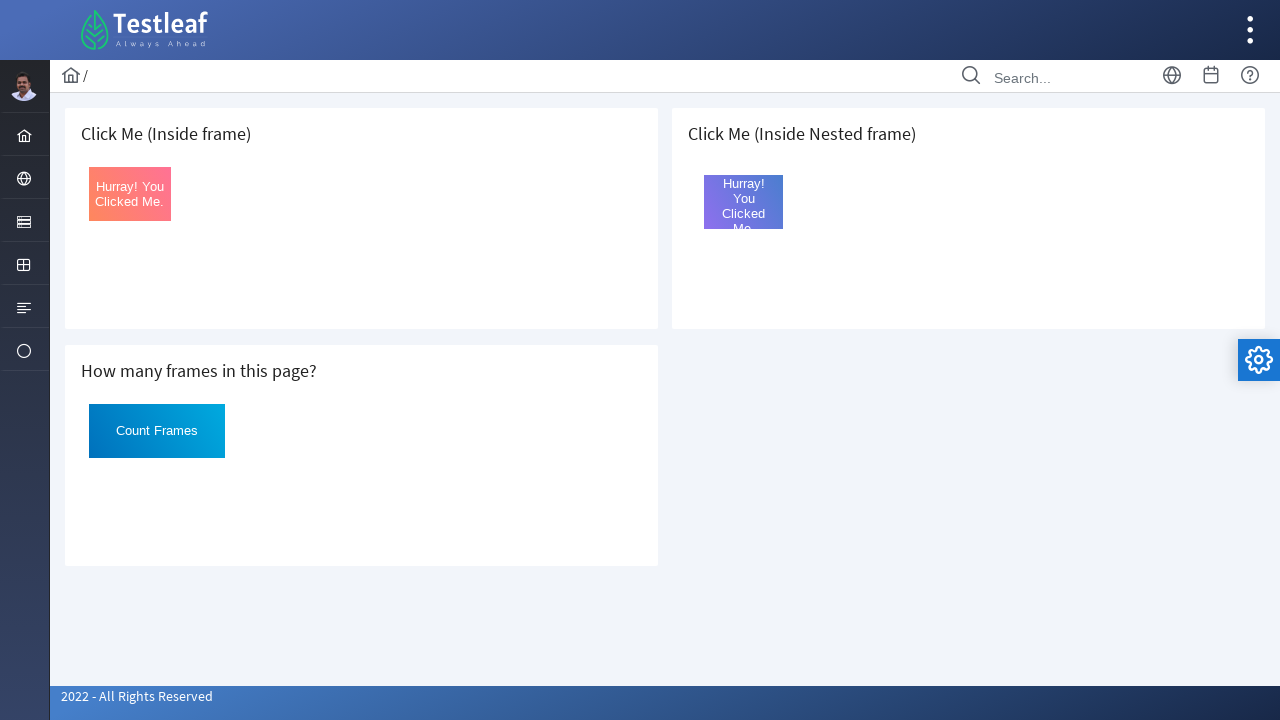

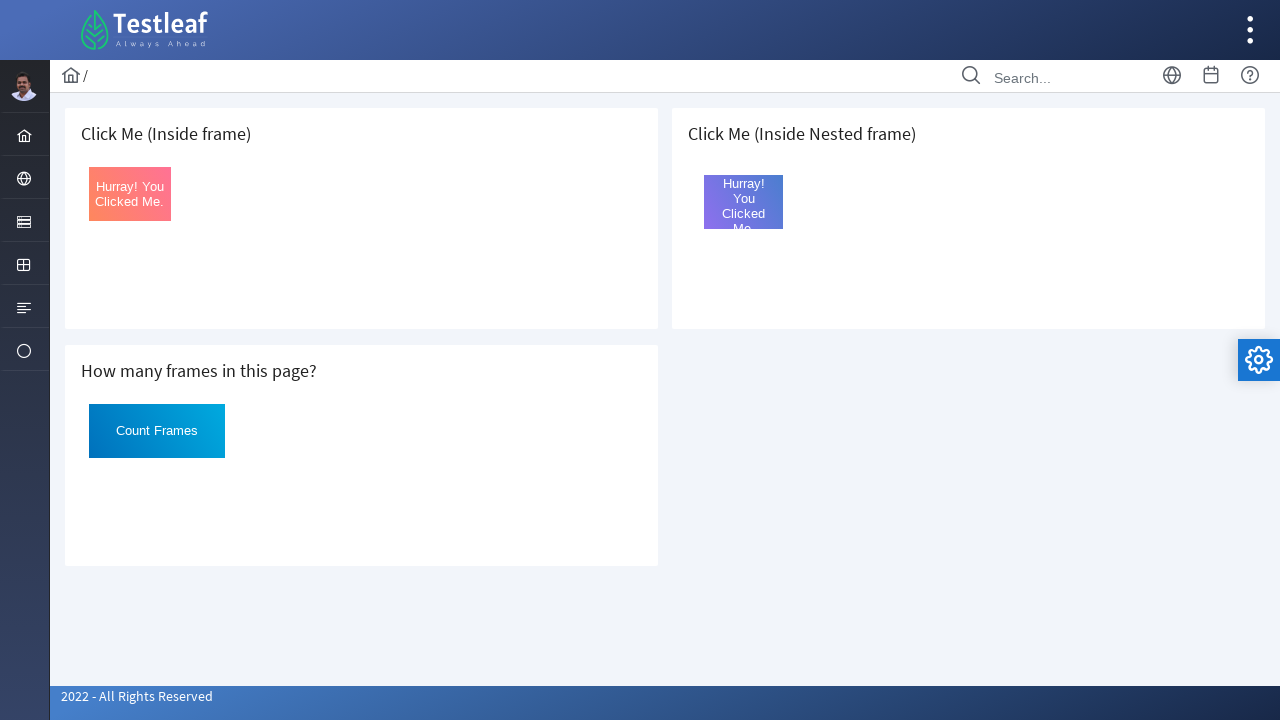